Navigates to Rahul Shetty Academy website and verifies the page loads by checking the page title and current URL are accessible.

Starting URL: https://rahulshettyacademy.com

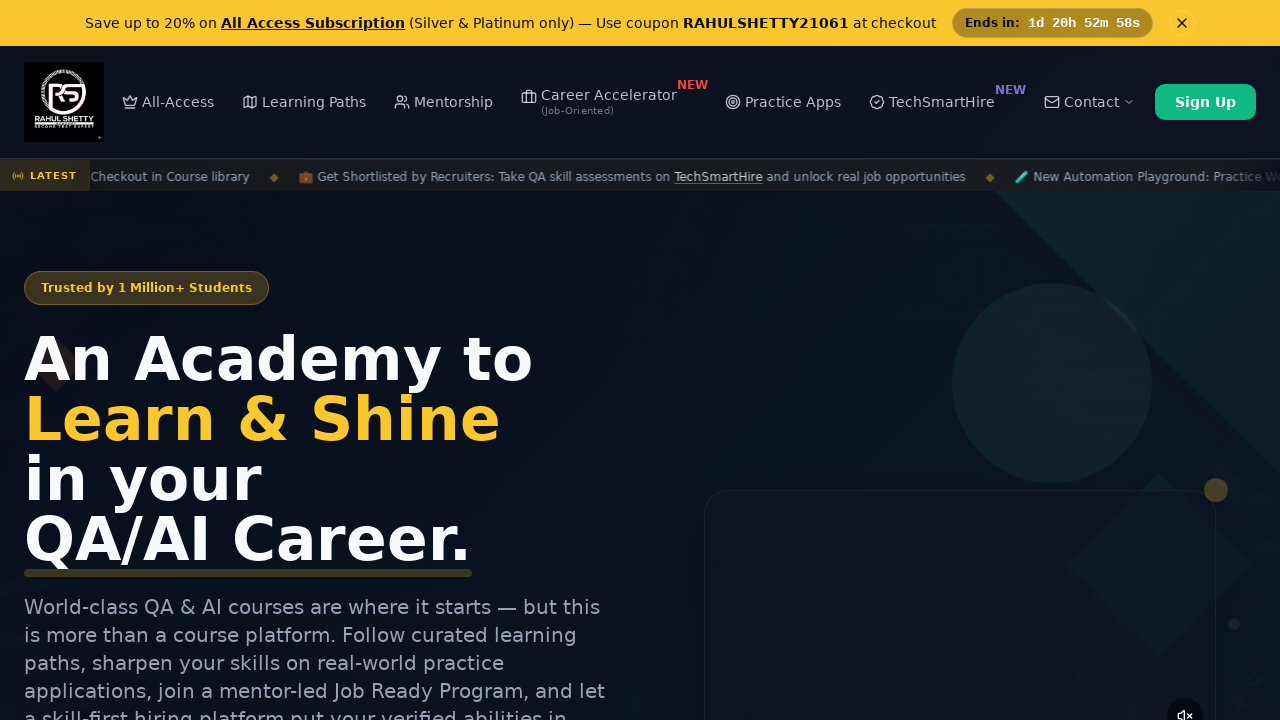

Page loaded and DOM content ready
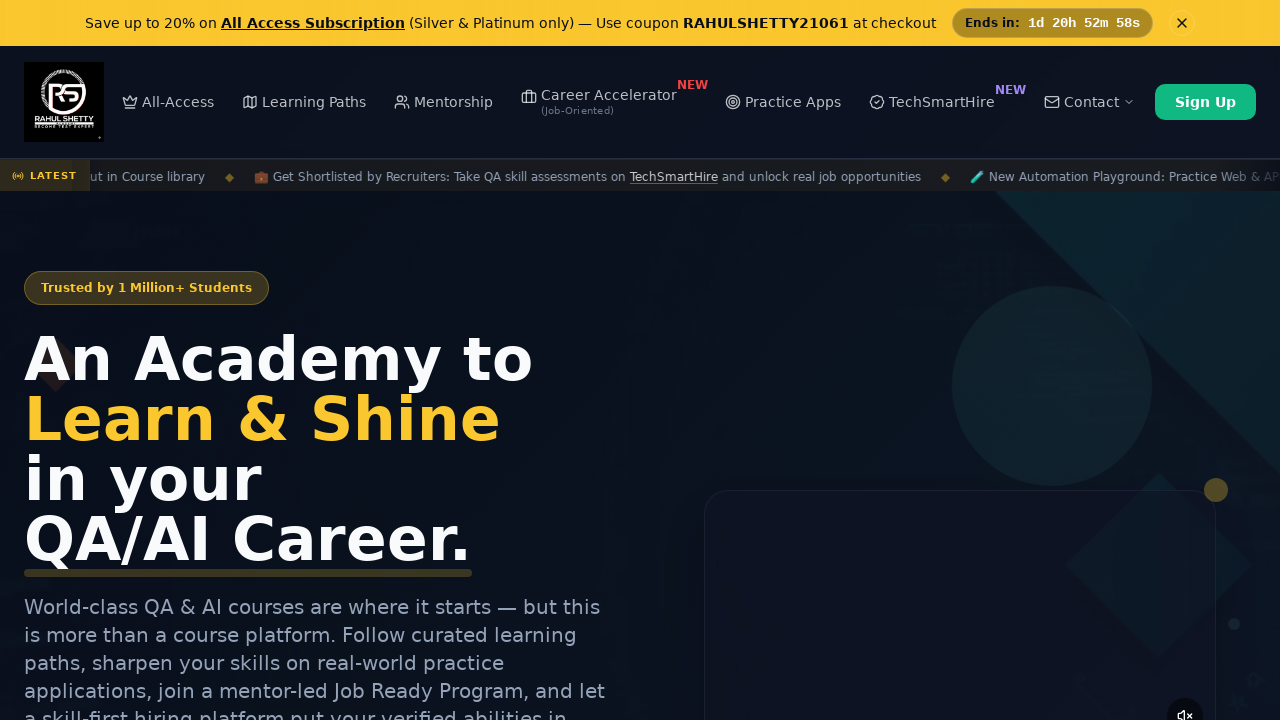

Retrieved page title: Rahul Shetty Academy | QA Automation, Playwright, AI Testing & Online Training
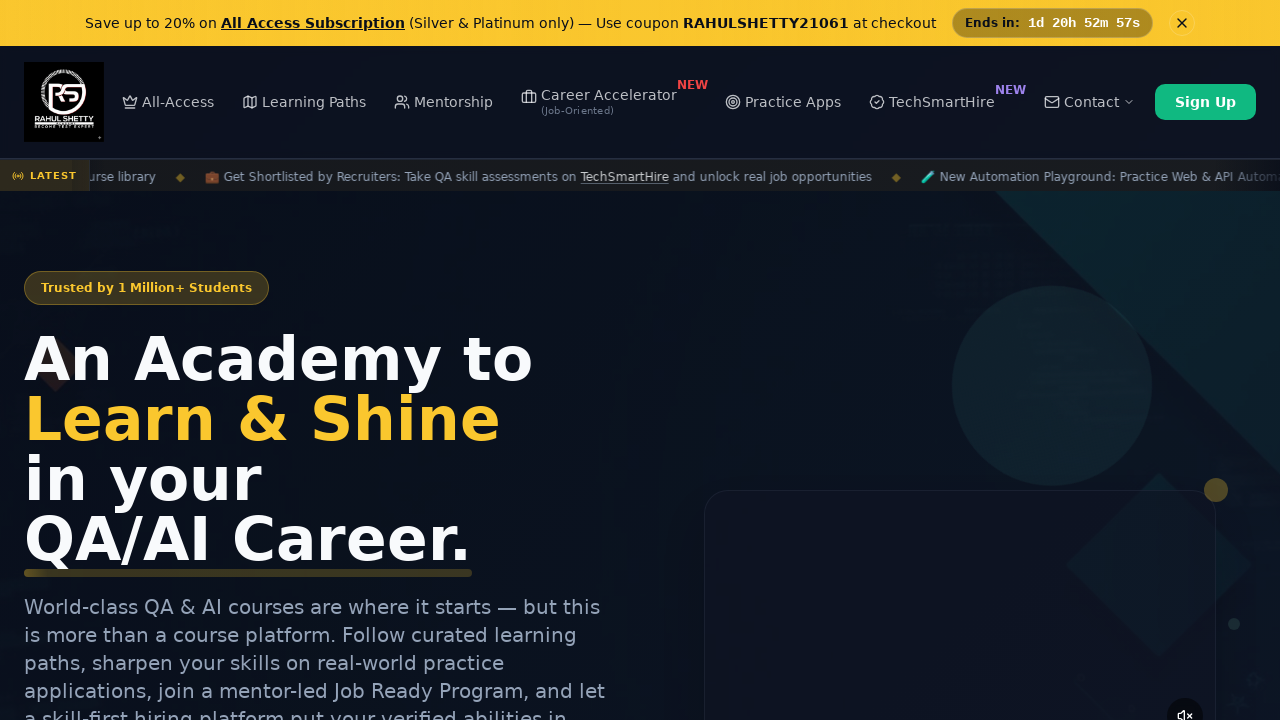

Retrieved current URL: https://rahulshettyacademy.com/
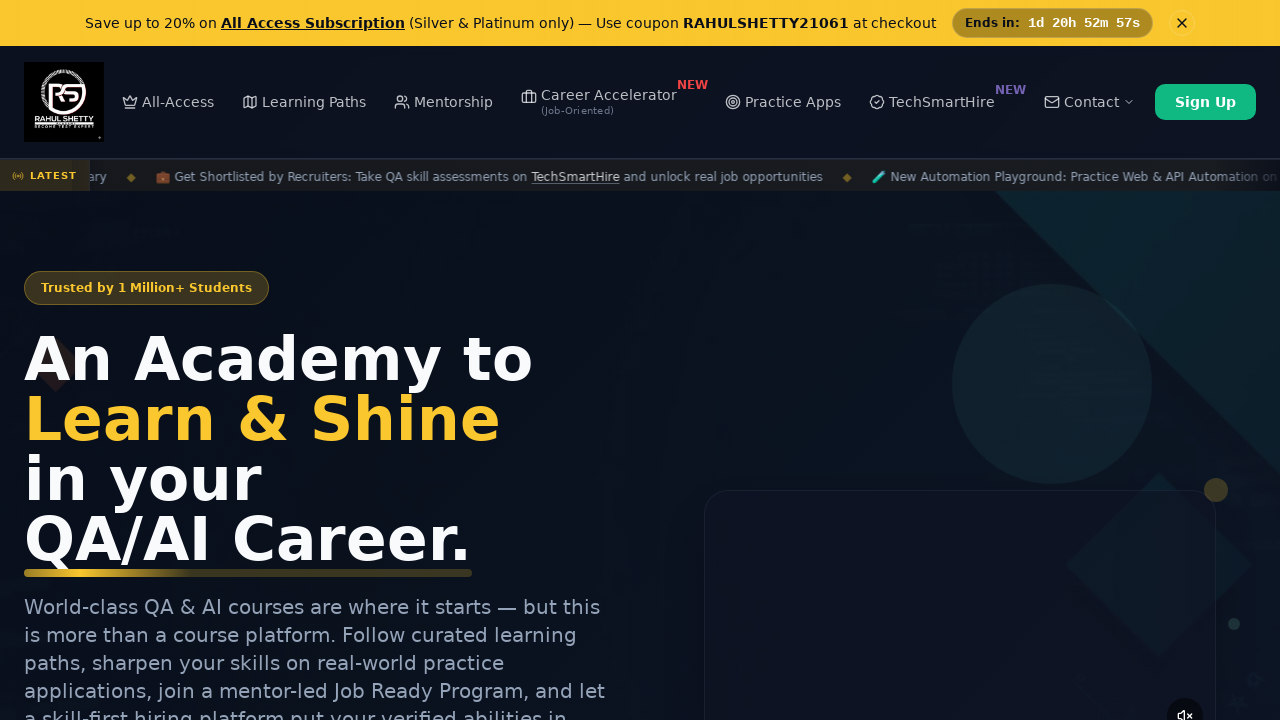

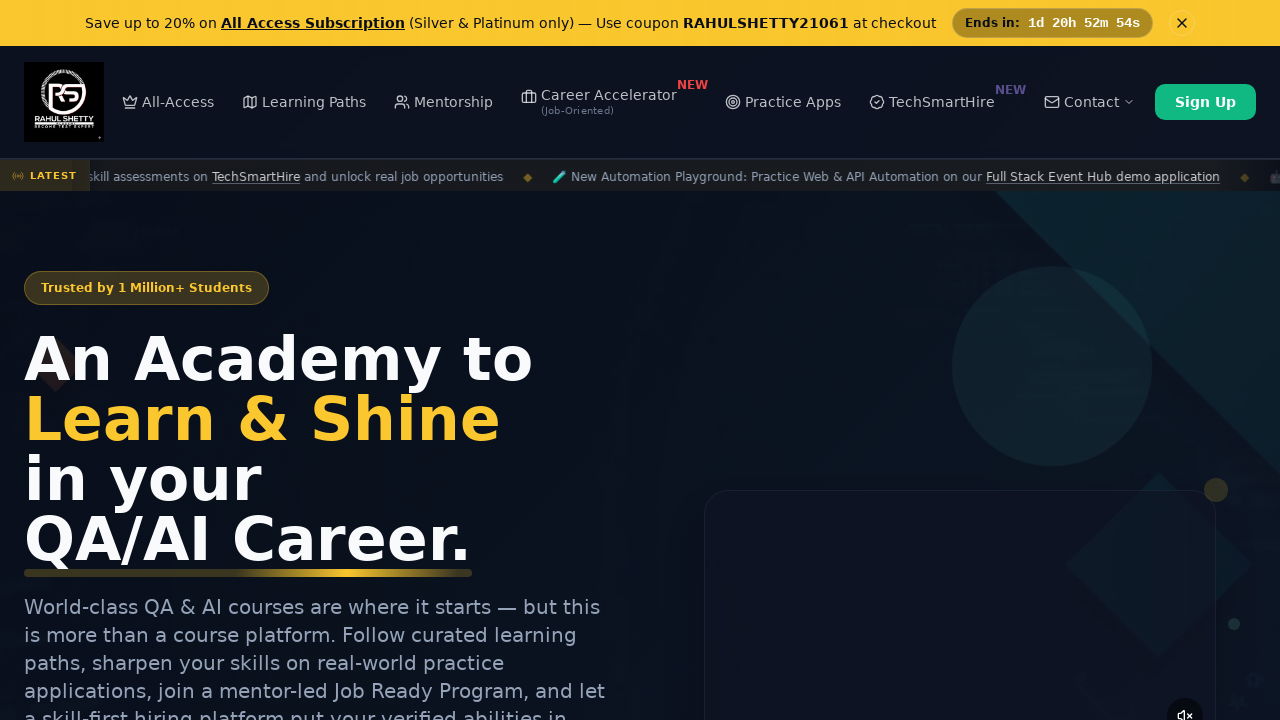